Tests that a todo item is removed when edited to an empty string.

Starting URL: https://demo.playwright.dev/todomvc

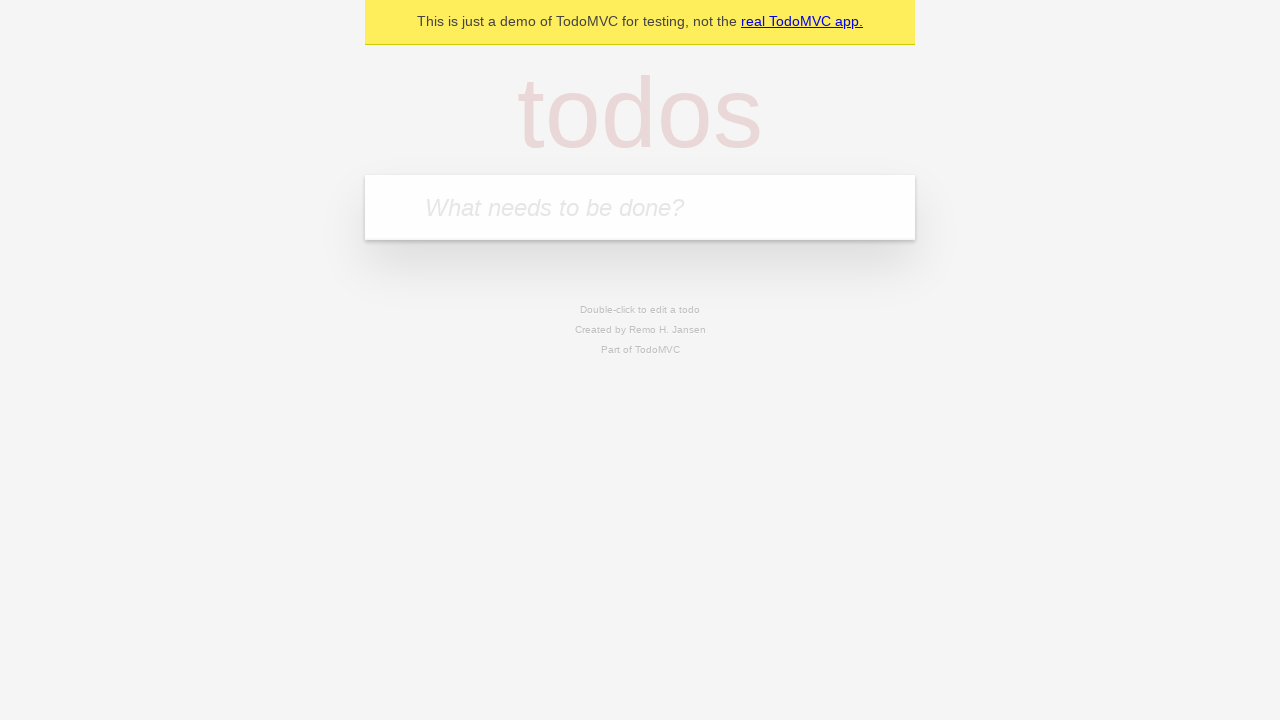

Filled new-todo input with 'buy some cheese' on .new-todo
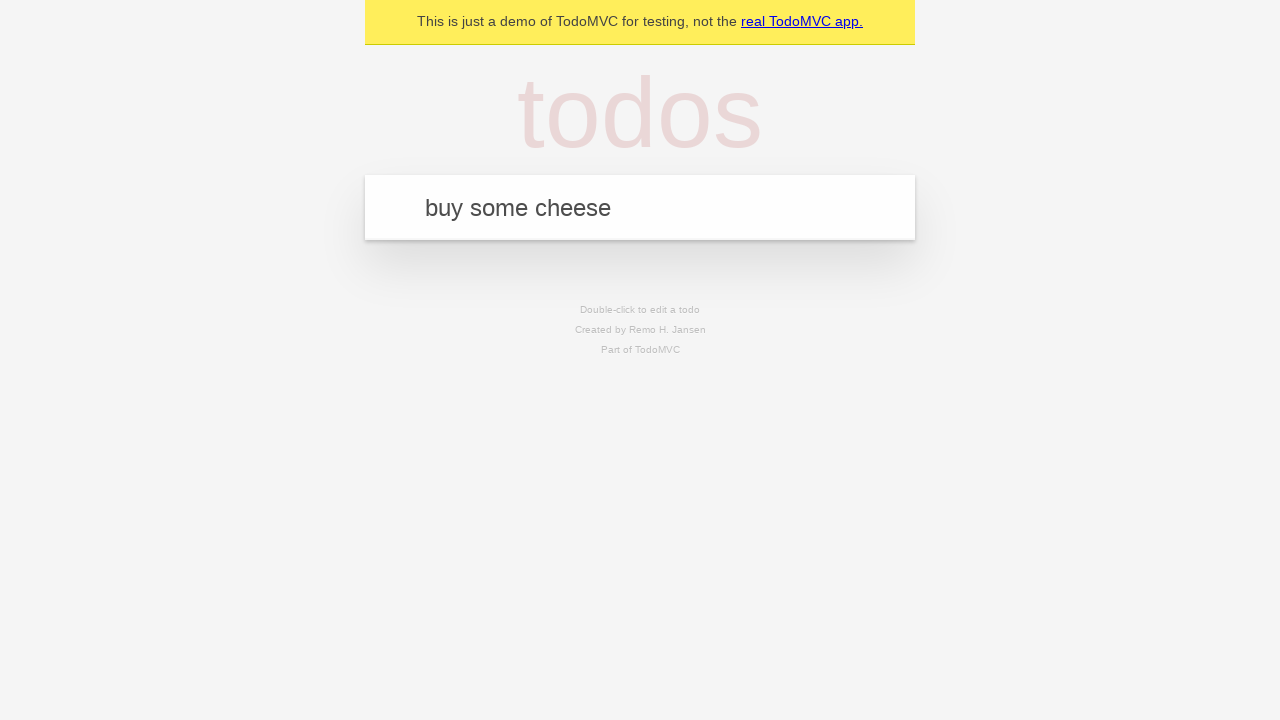

Pressed Enter to create first todo item on .new-todo
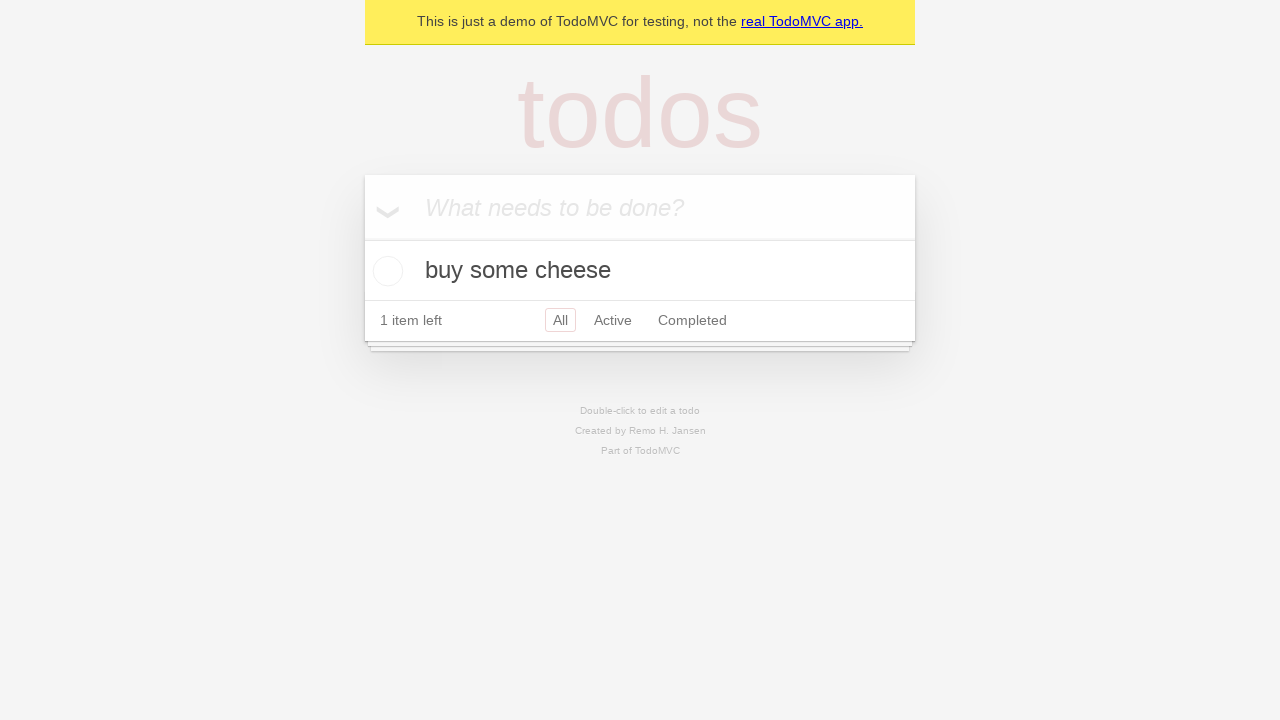

Filled new-todo input with 'feed the cat' on .new-todo
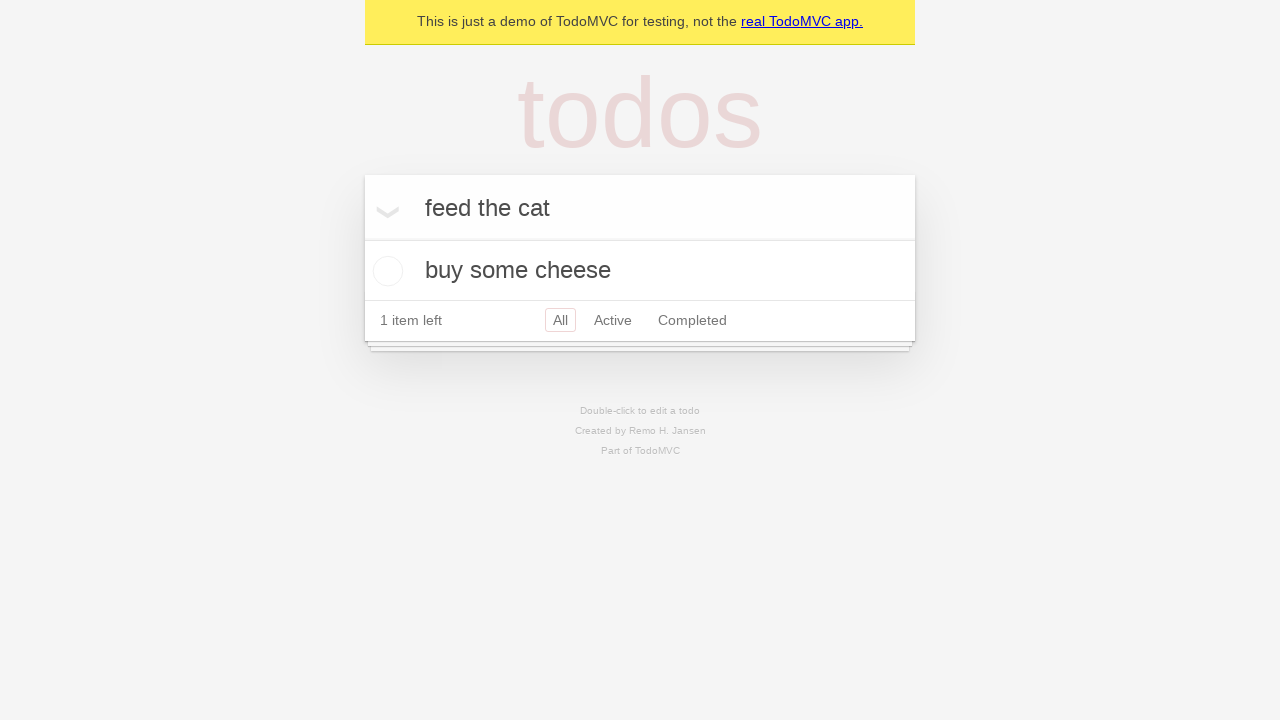

Pressed Enter to create second todo item on .new-todo
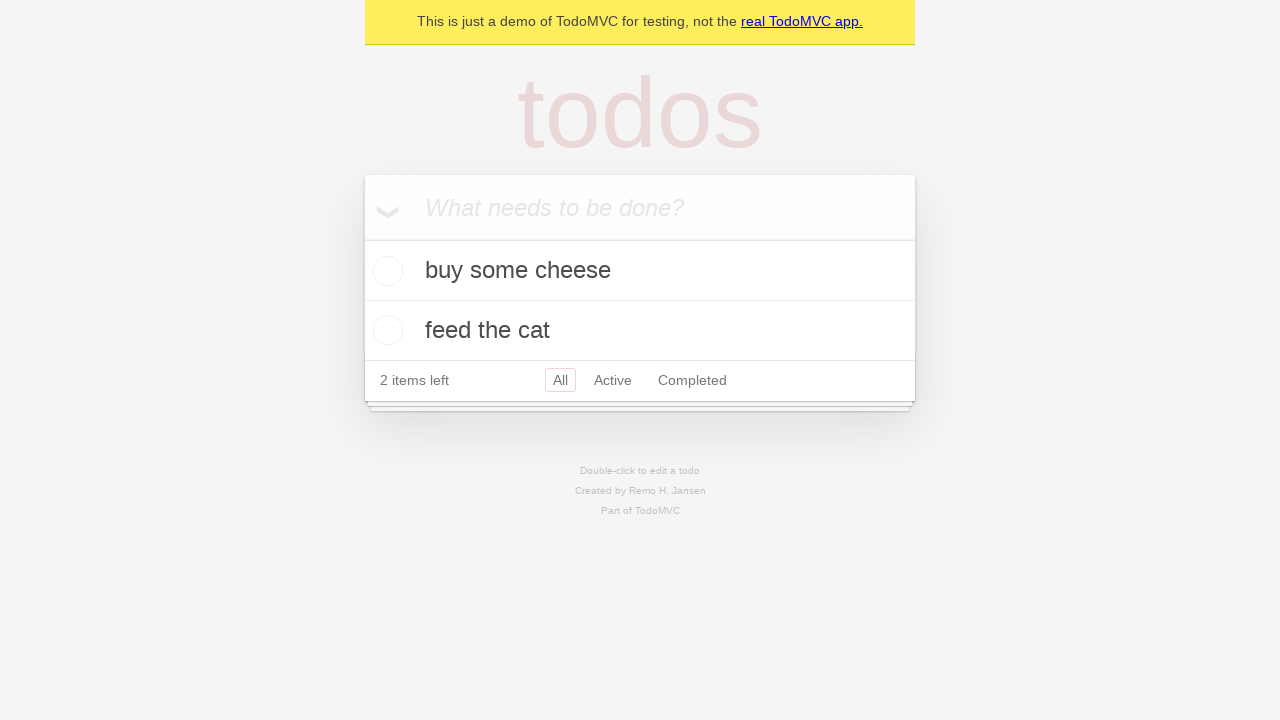

Filled new-todo input with 'book a doctors appointment' on .new-todo
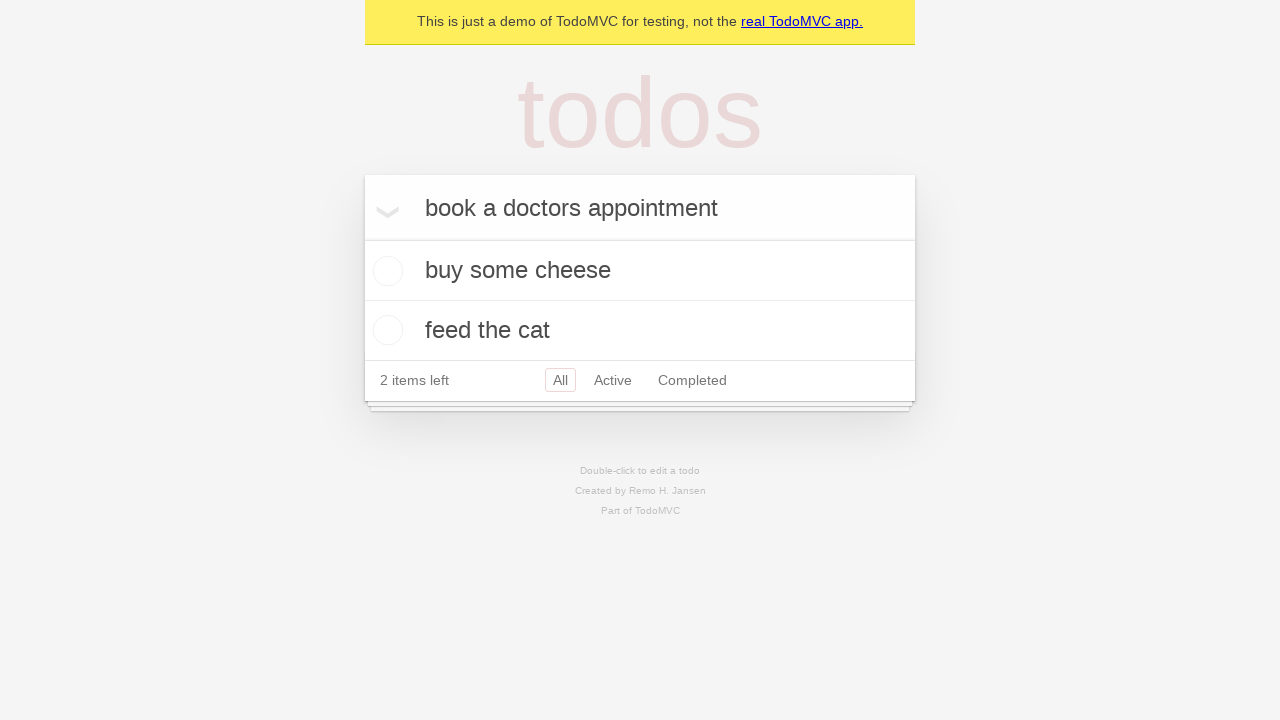

Pressed Enter to create third todo item on .new-todo
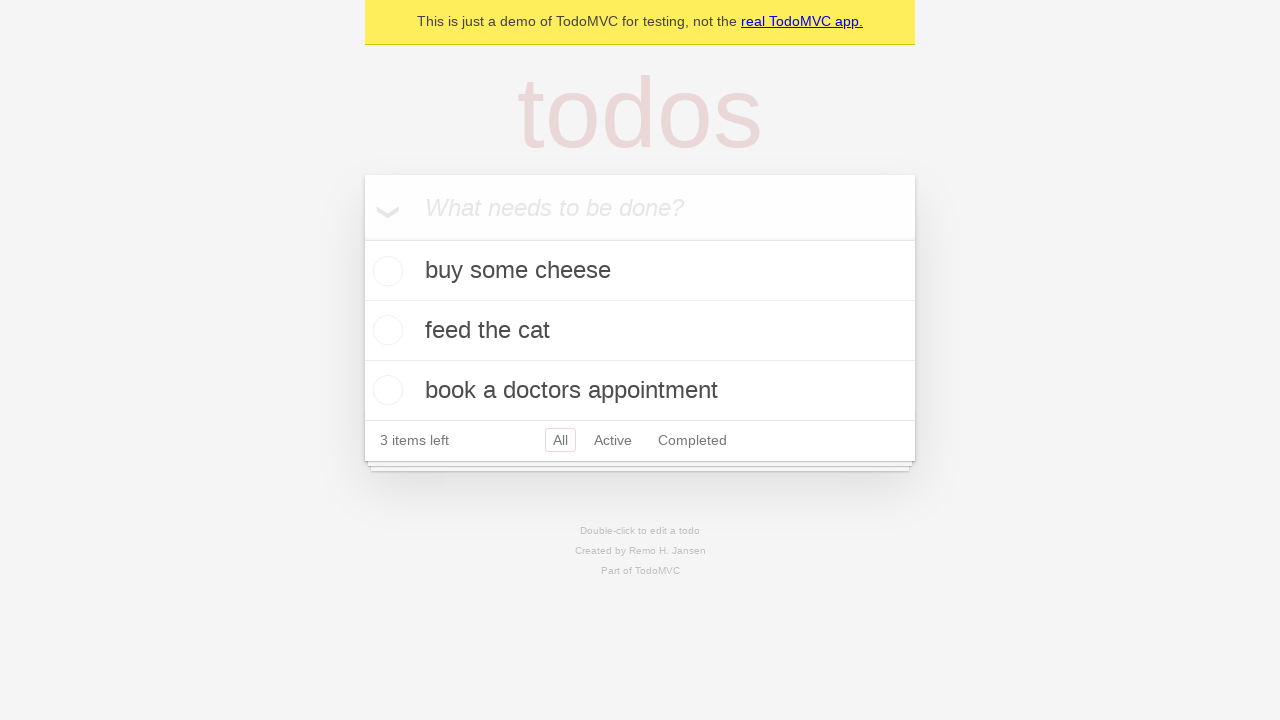

Located all todo items in the list
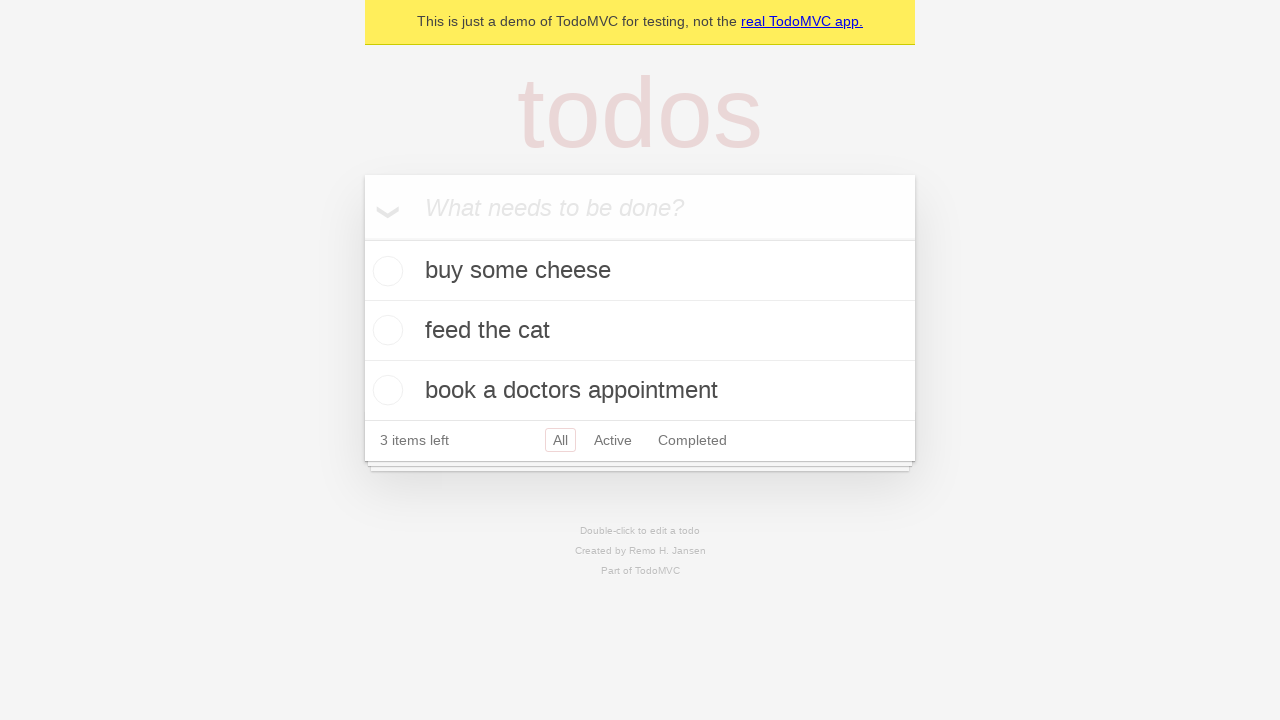

Double-clicked second todo item to enter edit mode at (640, 331) on .todo-list li >> nth=1
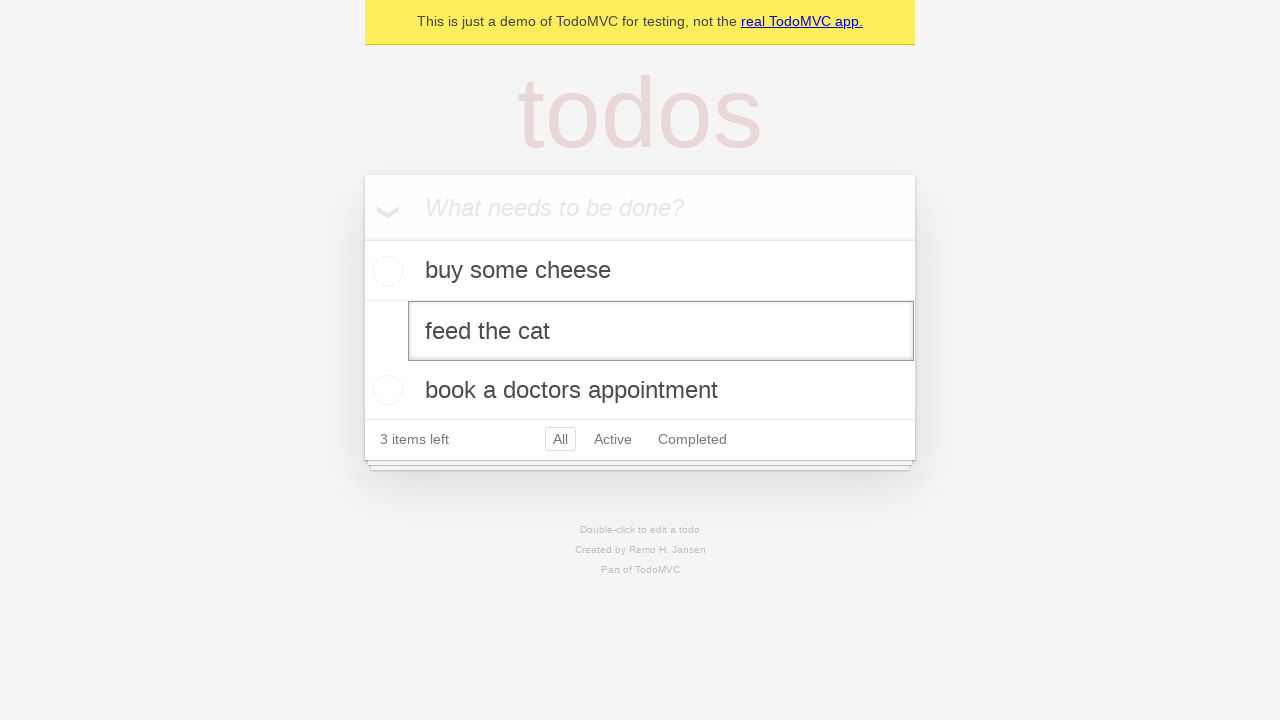

Cleared the edit field by filling with empty string on .todo-list li >> nth=1 >> .edit
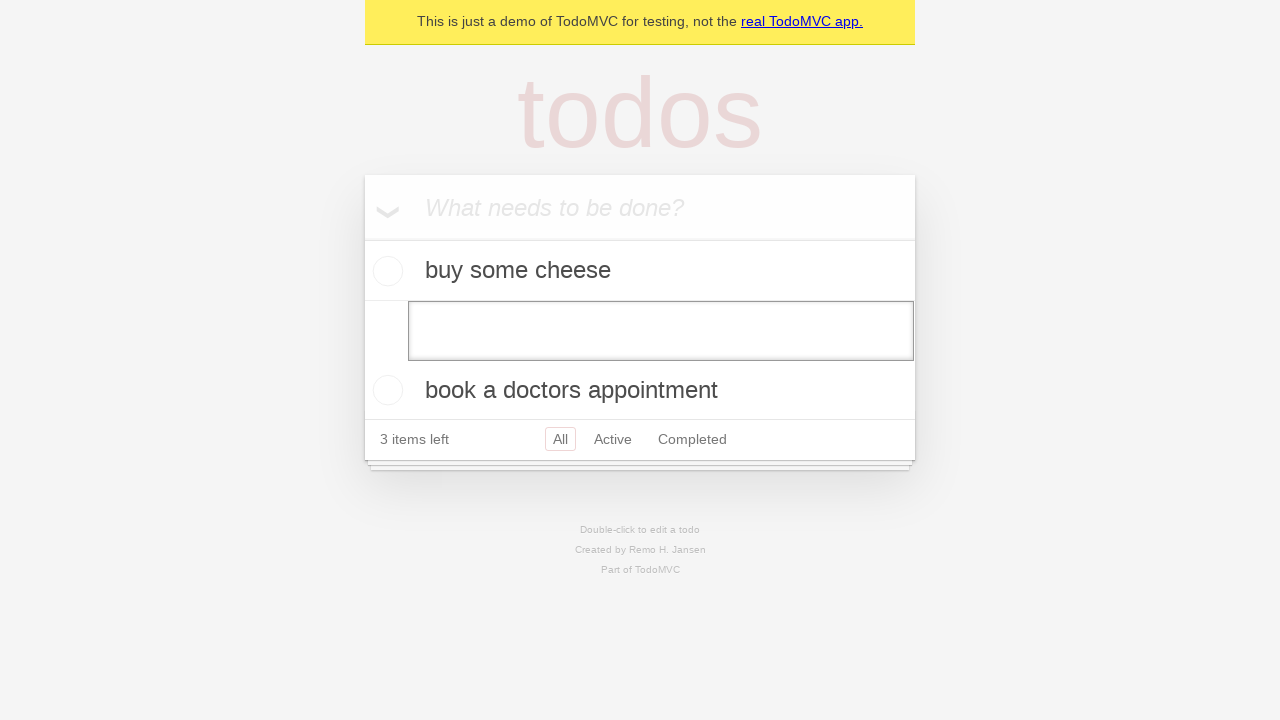

Pressed Enter to confirm edit with empty text, removing the todo item on .todo-list li >> nth=1 >> .edit
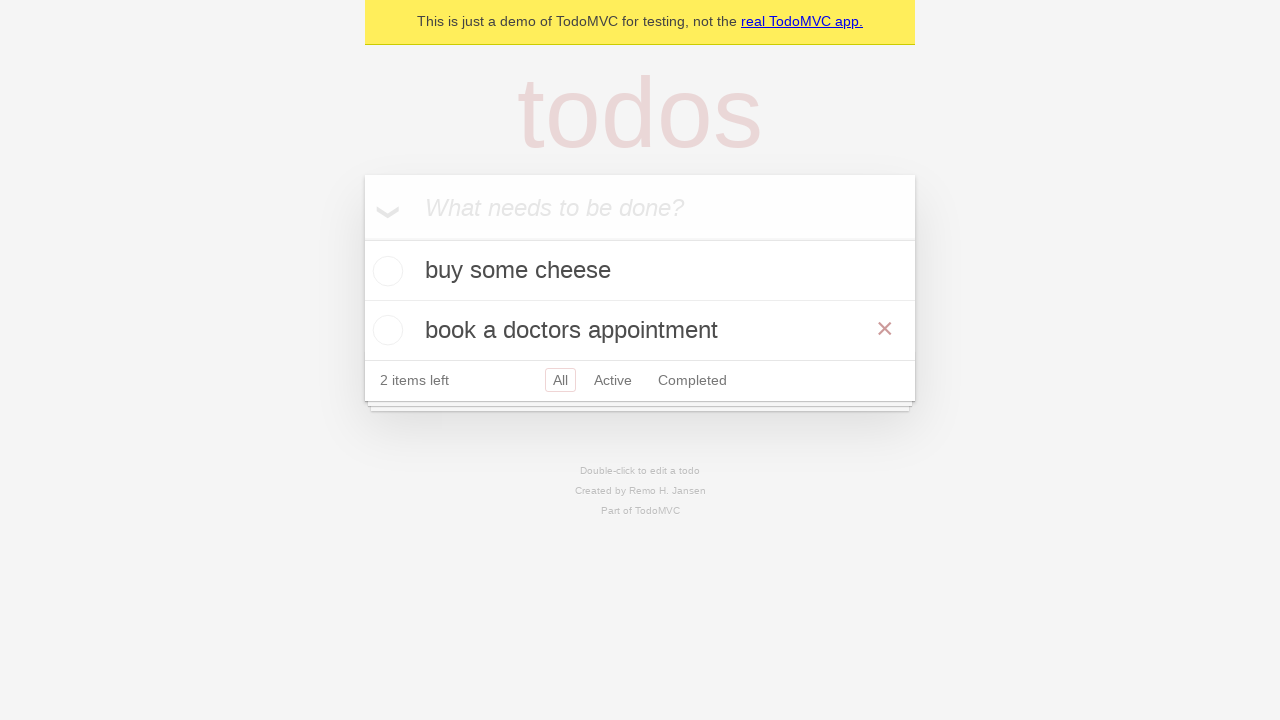

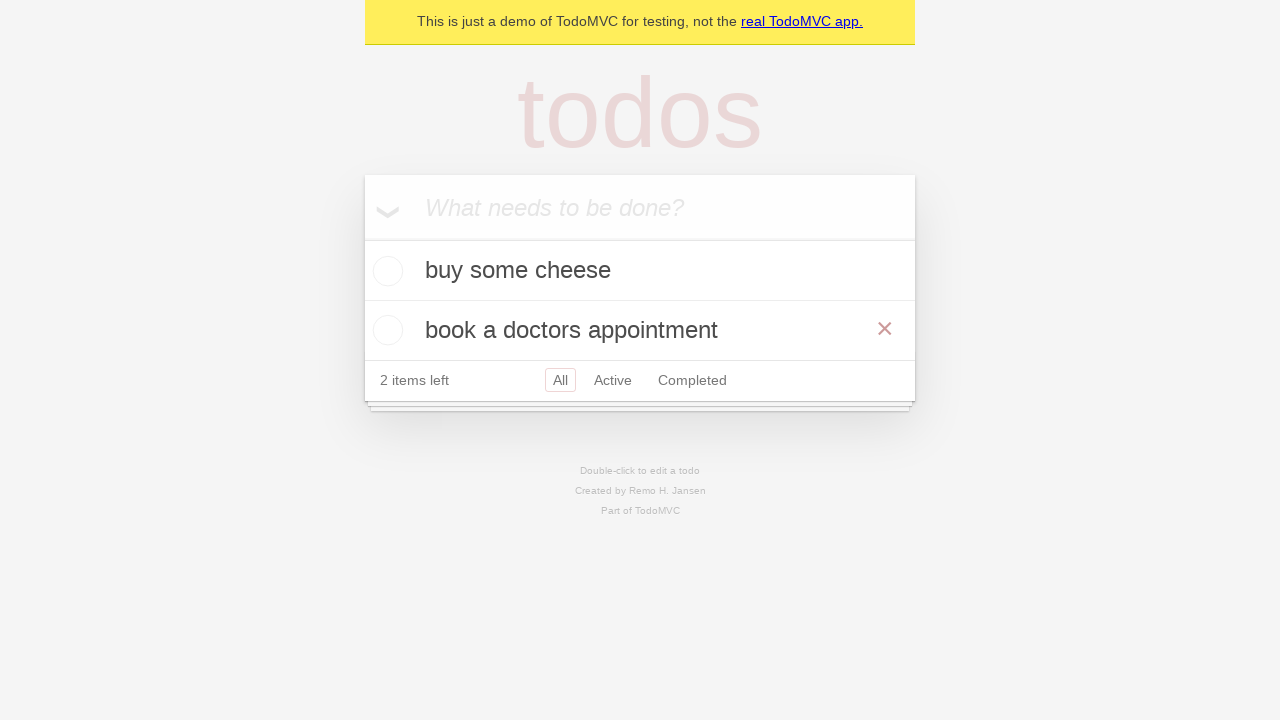